Tests basic form interactions on a sample Selenium testing site by filling a text field, clicking a submit button, and clicking a double-click button.

Starting URL: https://artoftesting.com/samplesiteforselenium

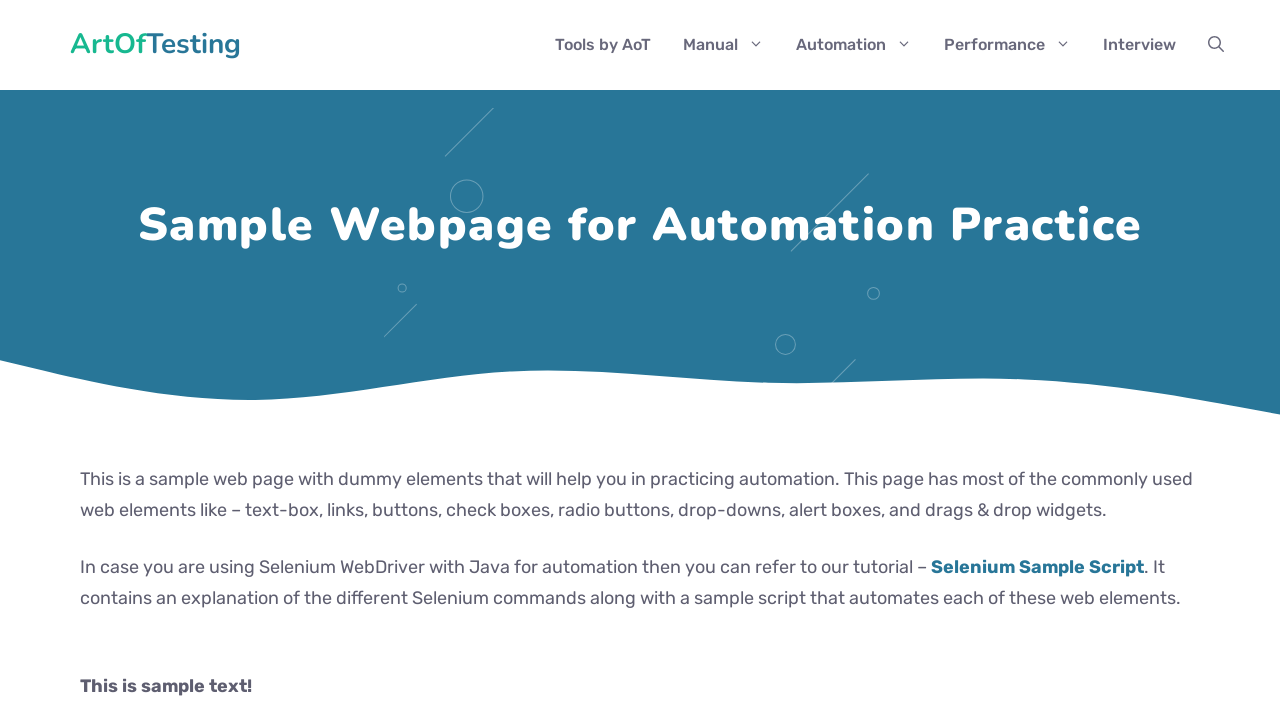

Filled text field with 'Sarah is learning automation testing with Playwright!' on input#fname
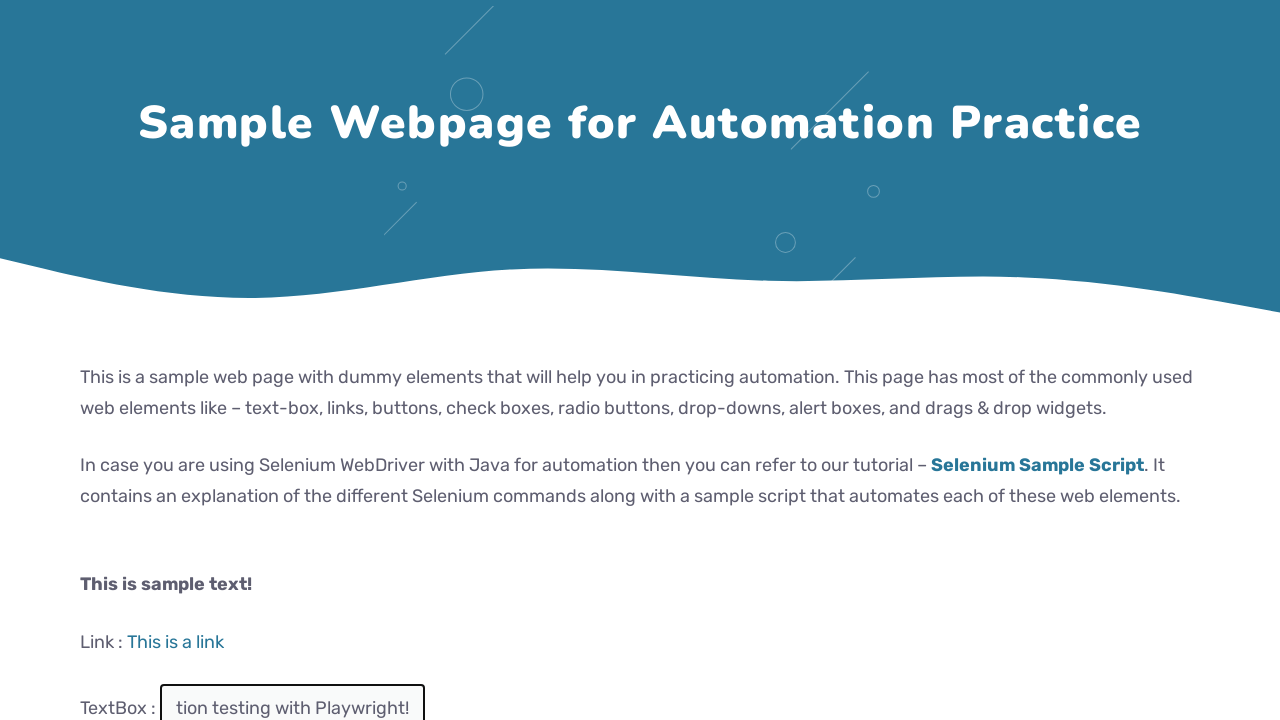

Clicked submit button at (202, 360) on button#idOfButton
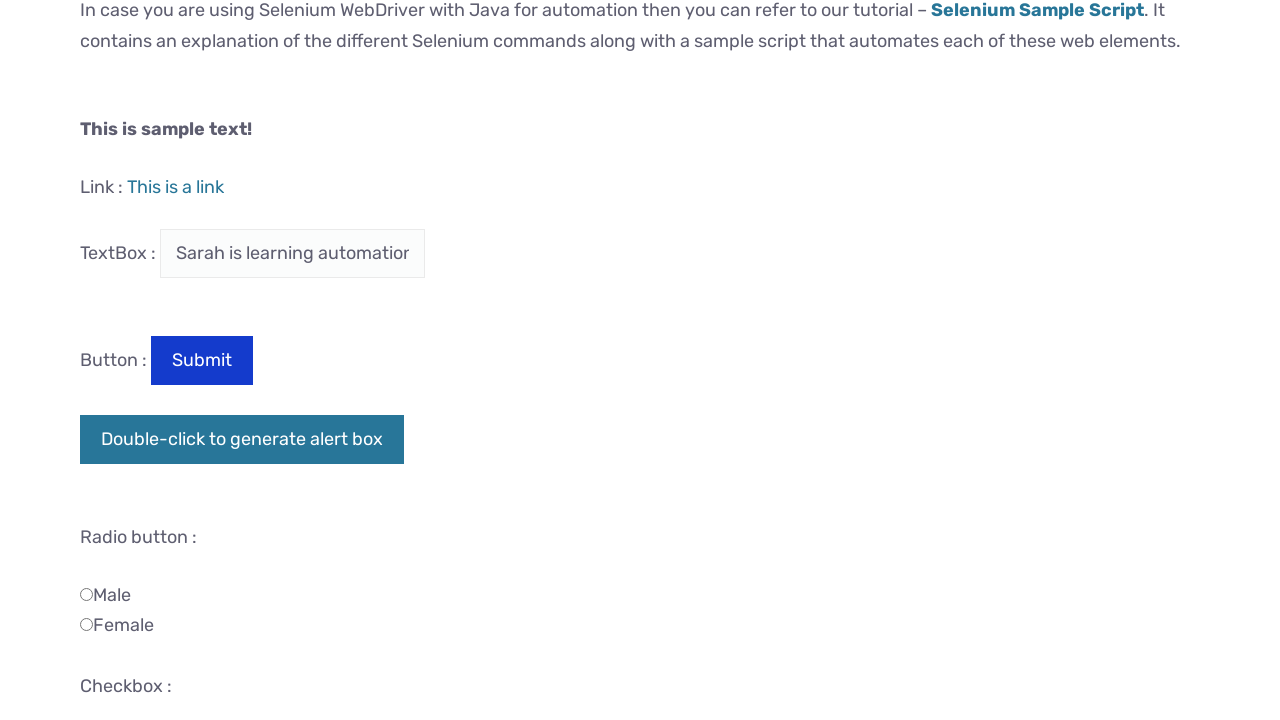

Clicked double-click button at (242, 440) on #dblClkBtn
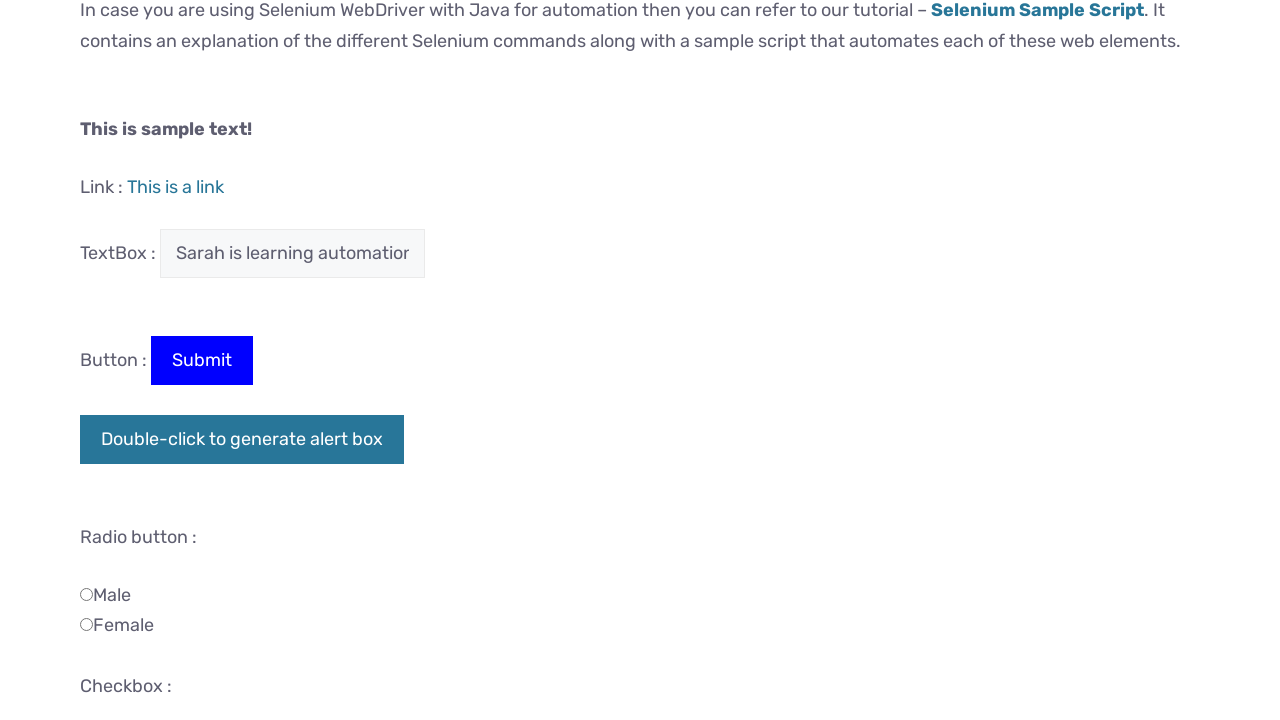

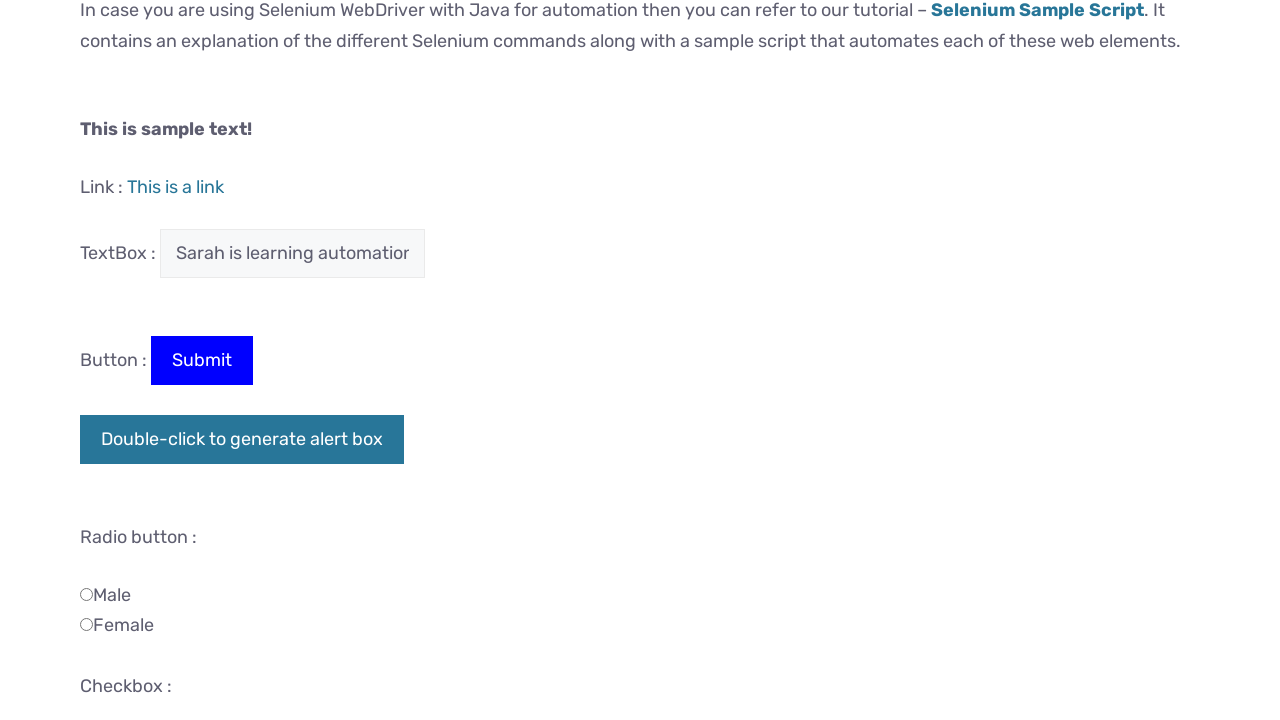